Tests clicking the "Terms" footer link on the Gmail landing page

Starting URL: https://gmail.com

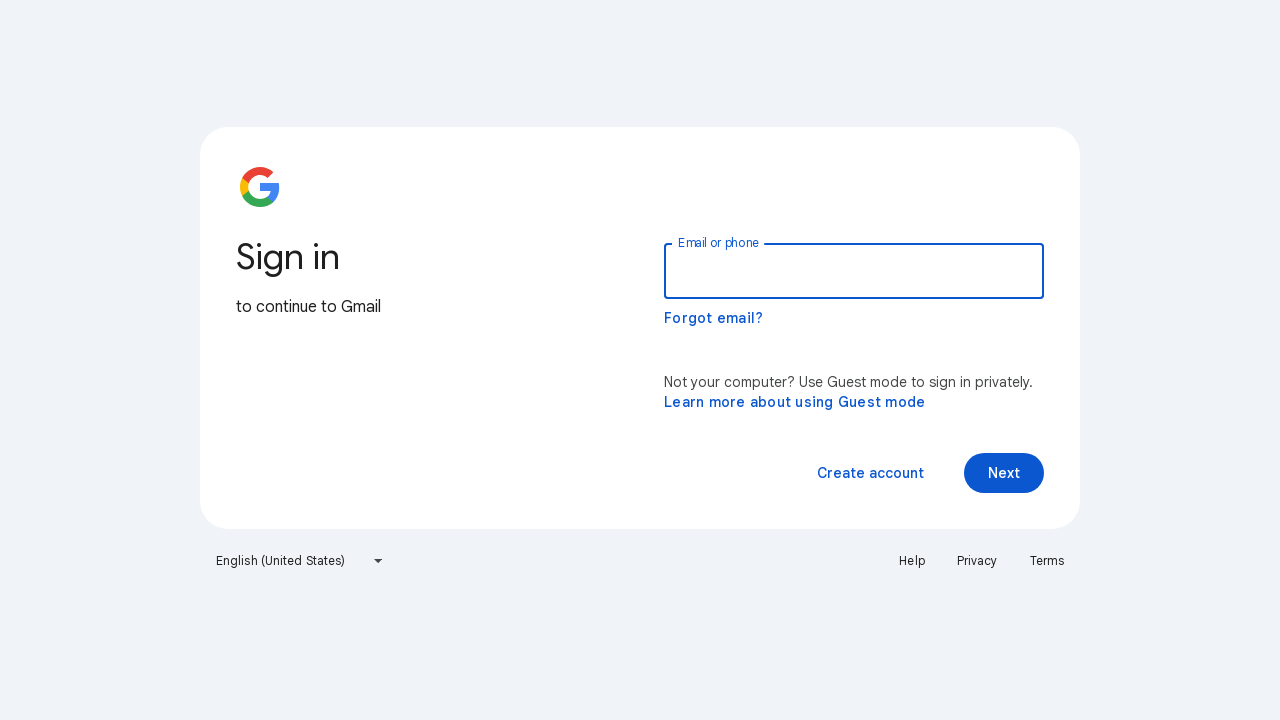

Navigated to Gmail landing page
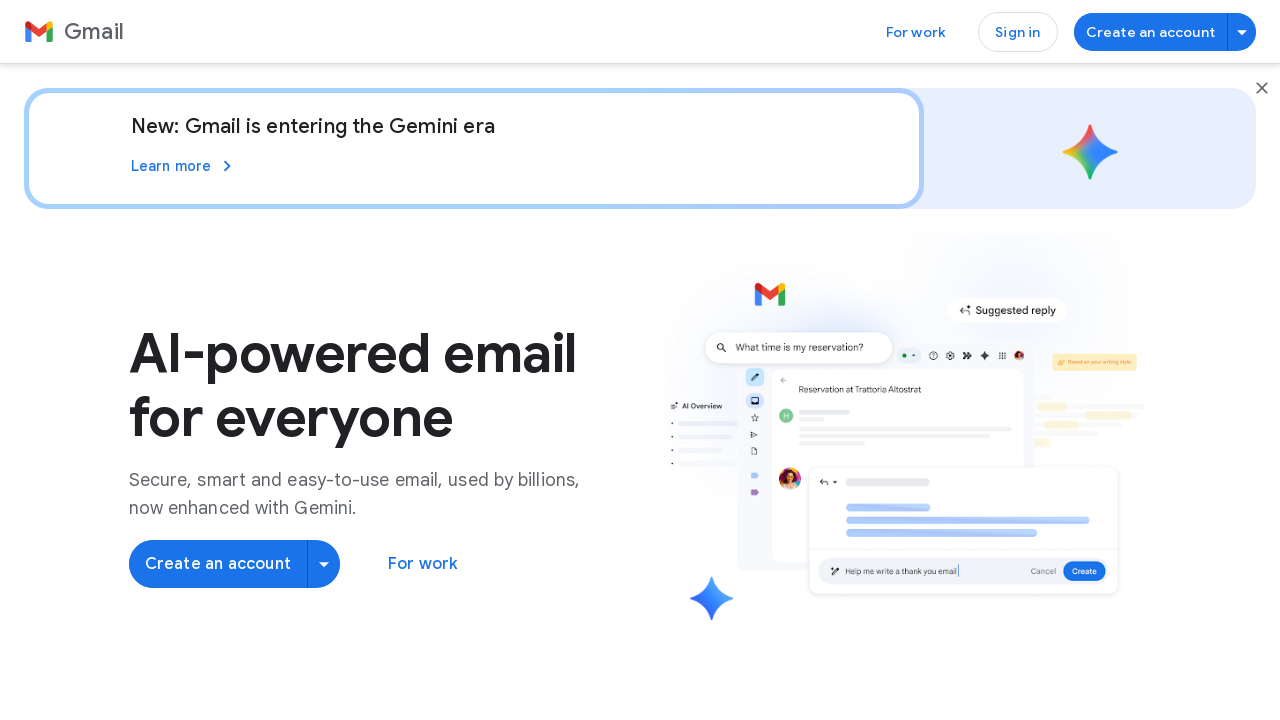

Clicked the 'Terms' footer link at (284, 631) on a:has-text('Terms')
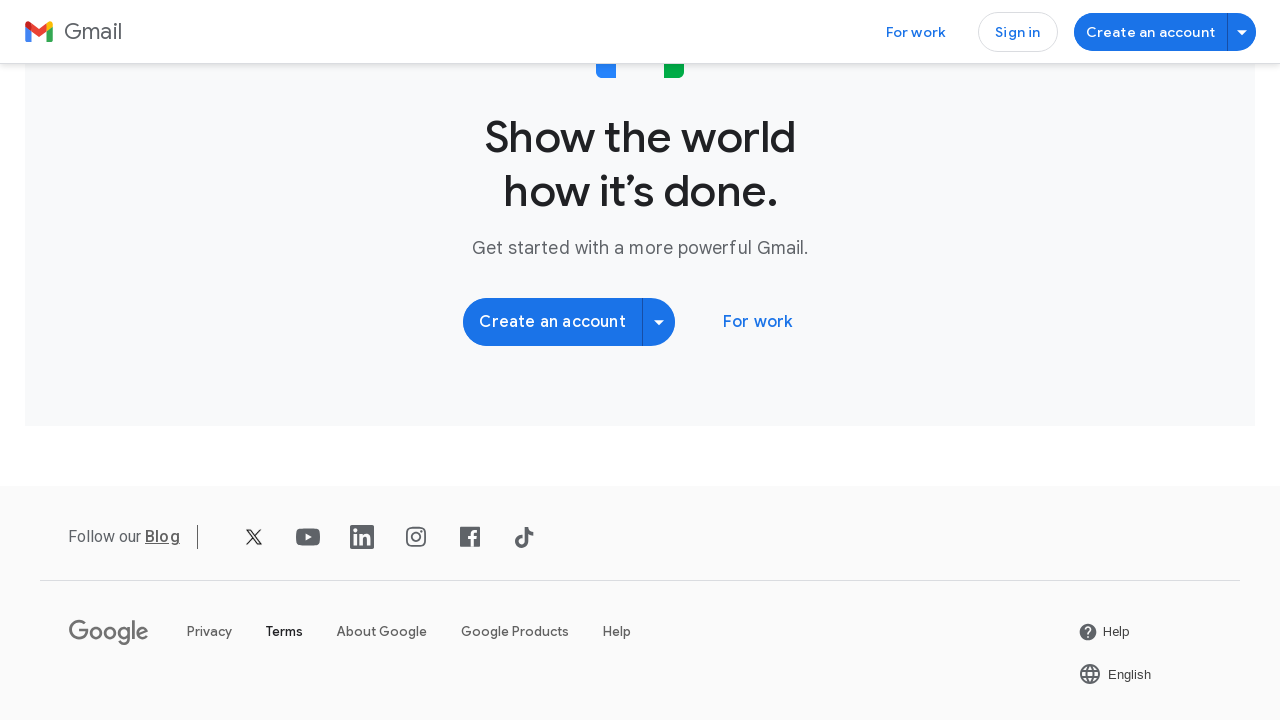

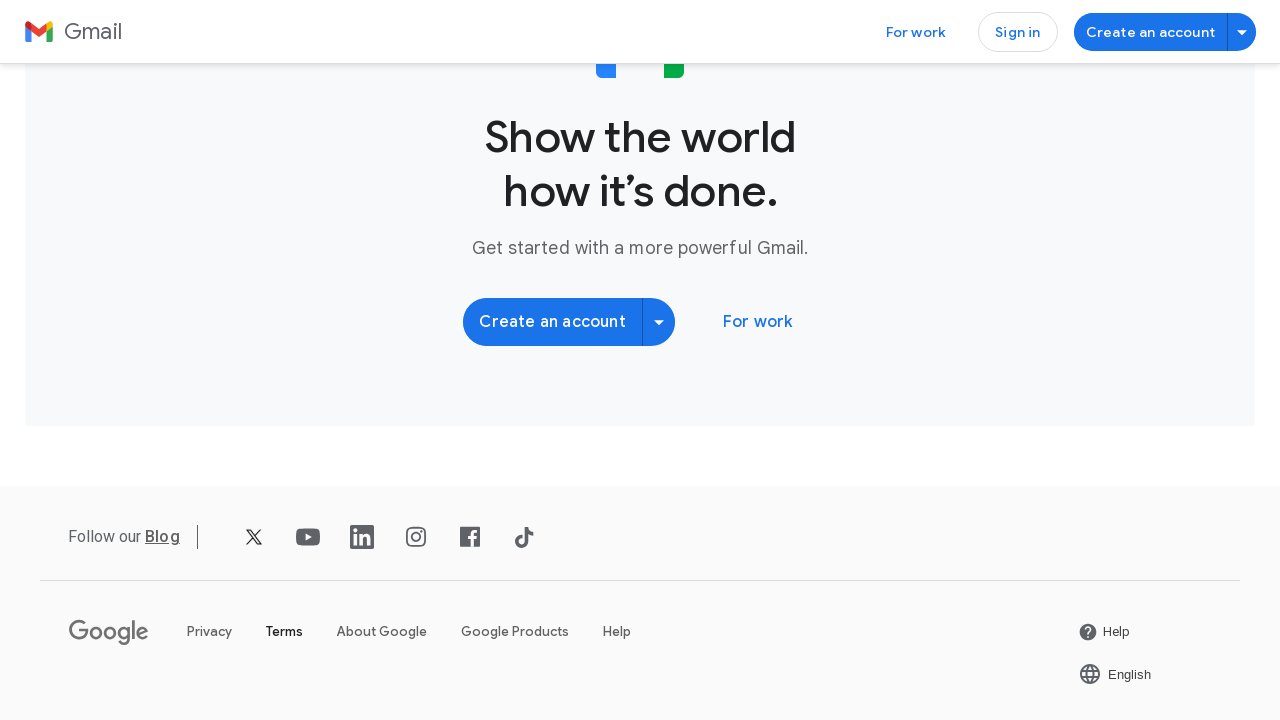